Tests that clicking Clear completed removes completed items from the list

Starting URL: https://demo.playwright.dev/todomvc

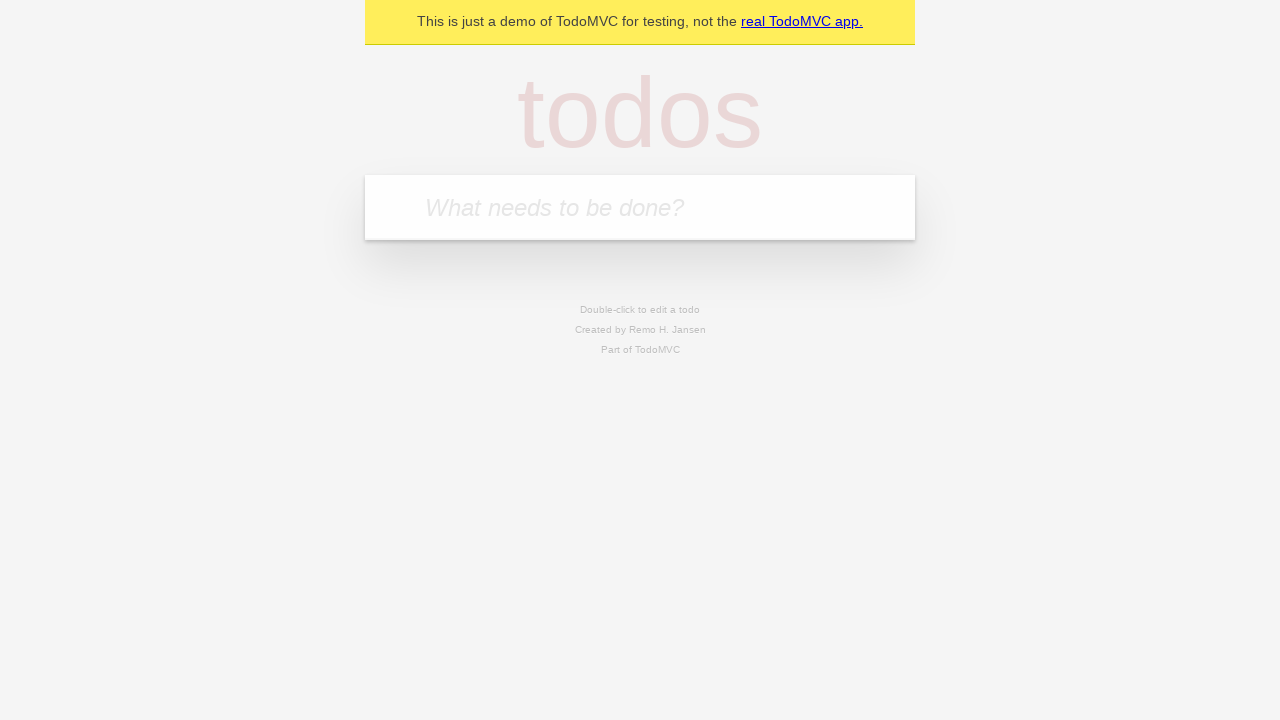

Filled todo input with 'buy some cheese' on internal:attr=[placeholder="What needs to be done?"i]
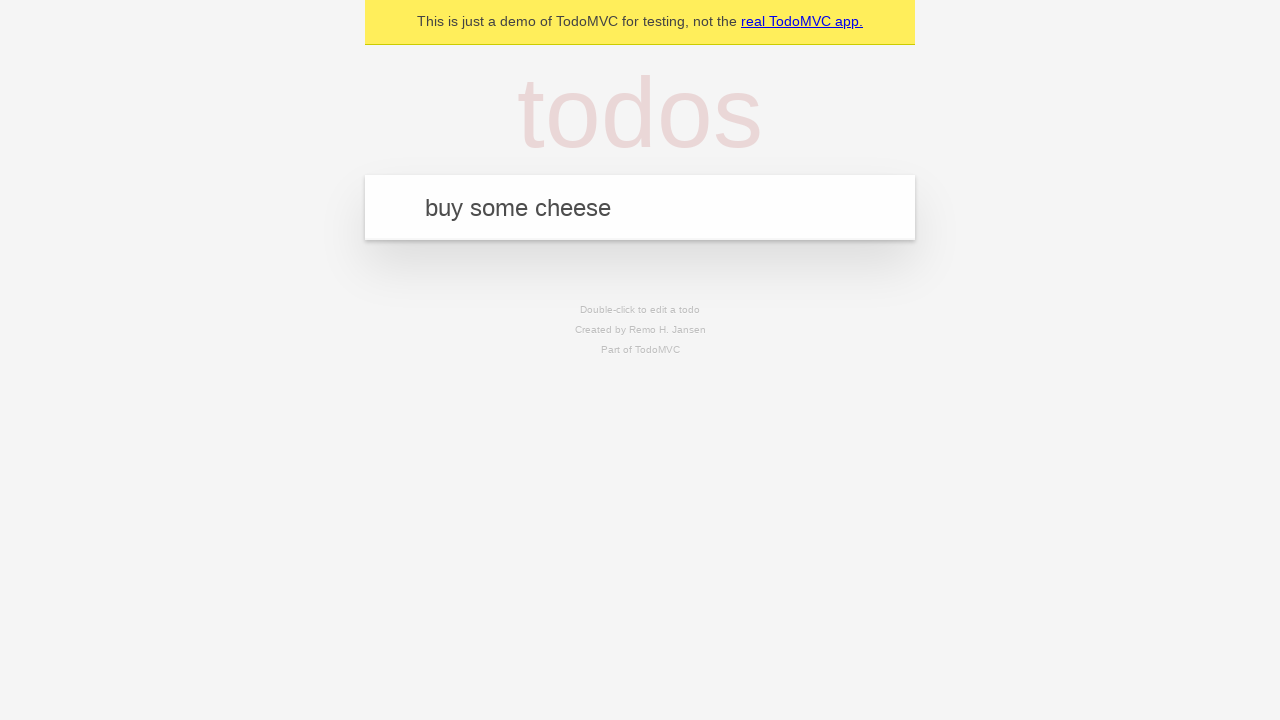

Pressed Enter to add first todo item on internal:attr=[placeholder="What needs to be done?"i]
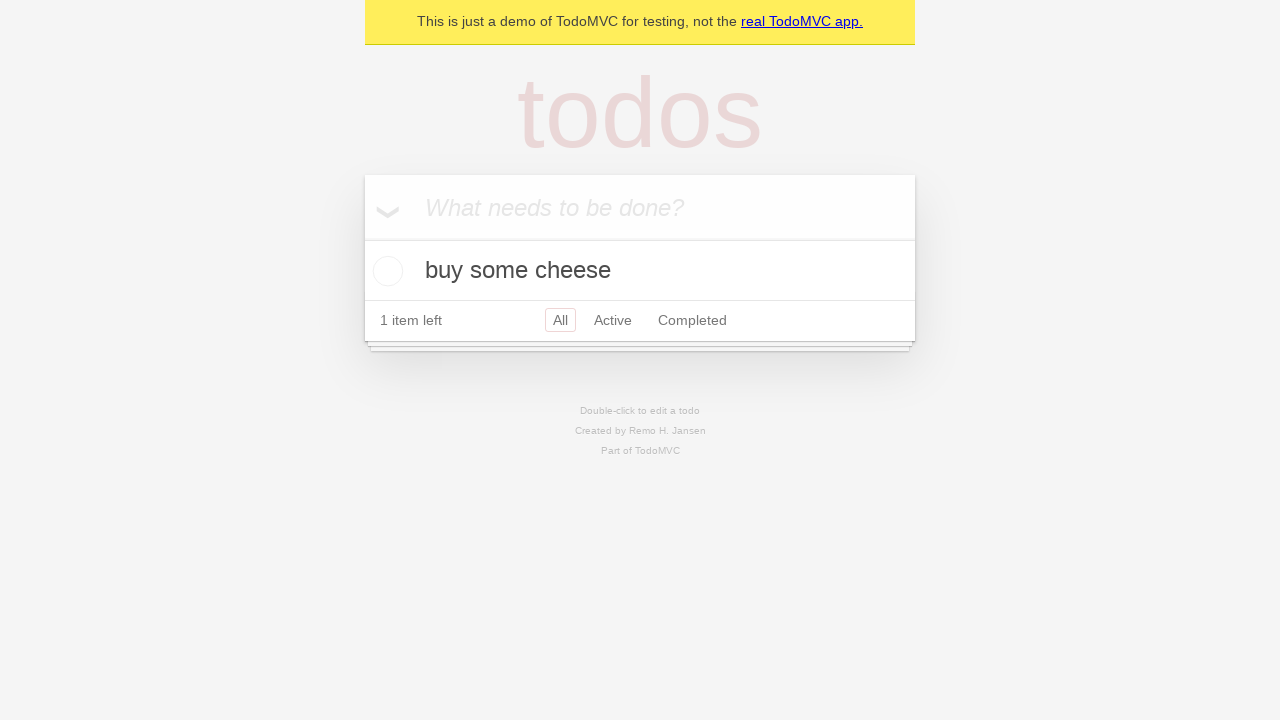

Filled todo input with 'feed the cat' on internal:attr=[placeholder="What needs to be done?"i]
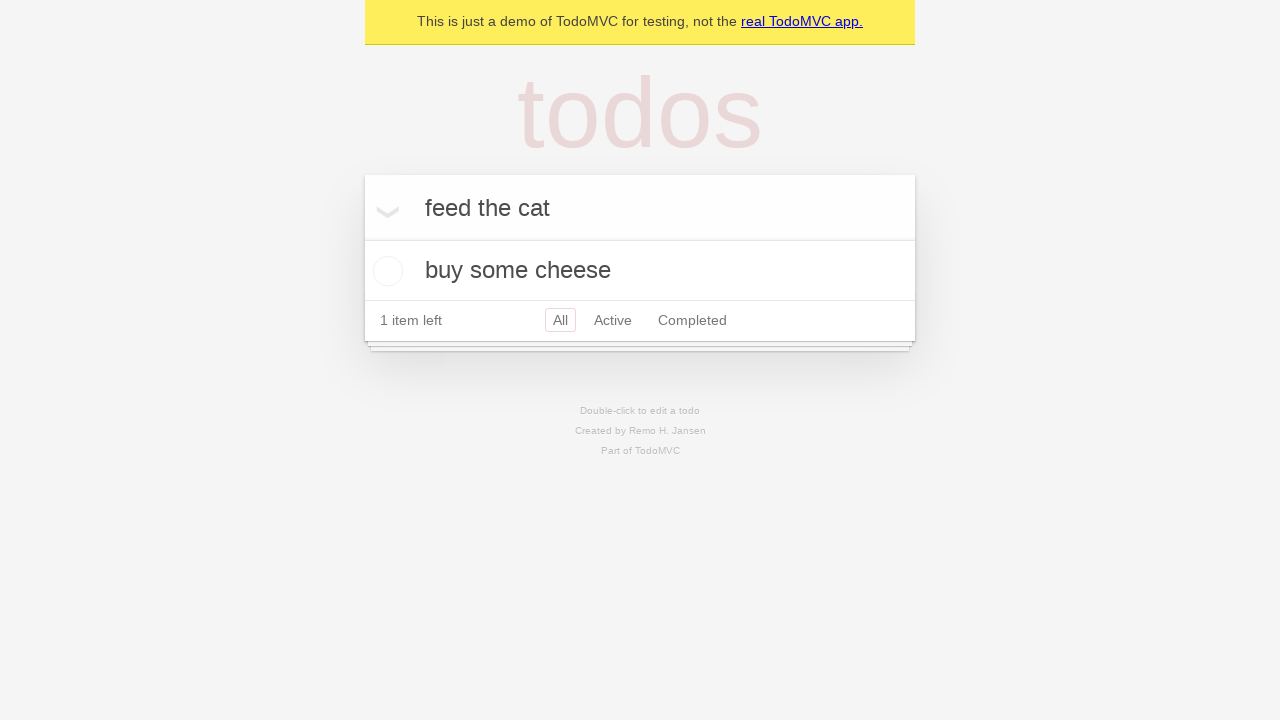

Pressed Enter to add second todo item on internal:attr=[placeholder="What needs to be done?"i]
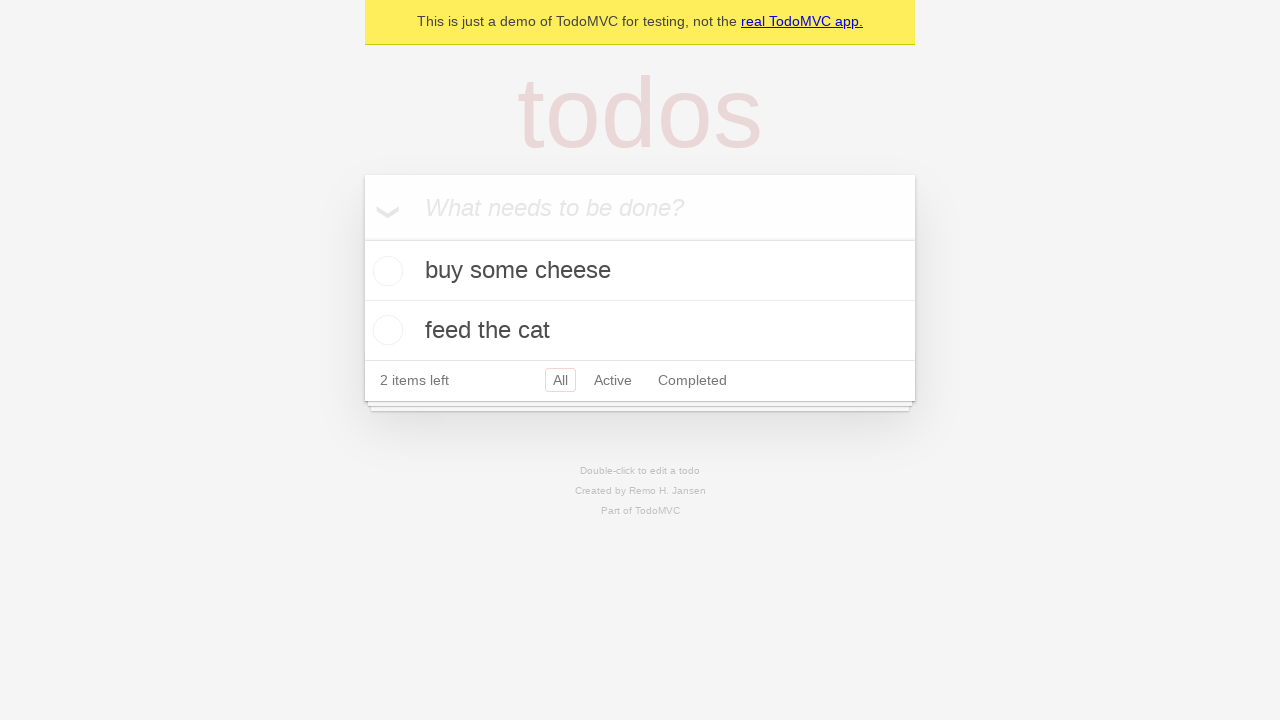

Filled todo input with 'book a doctors appointment' on internal:attr=[placeholder="What needs to be done?"i]
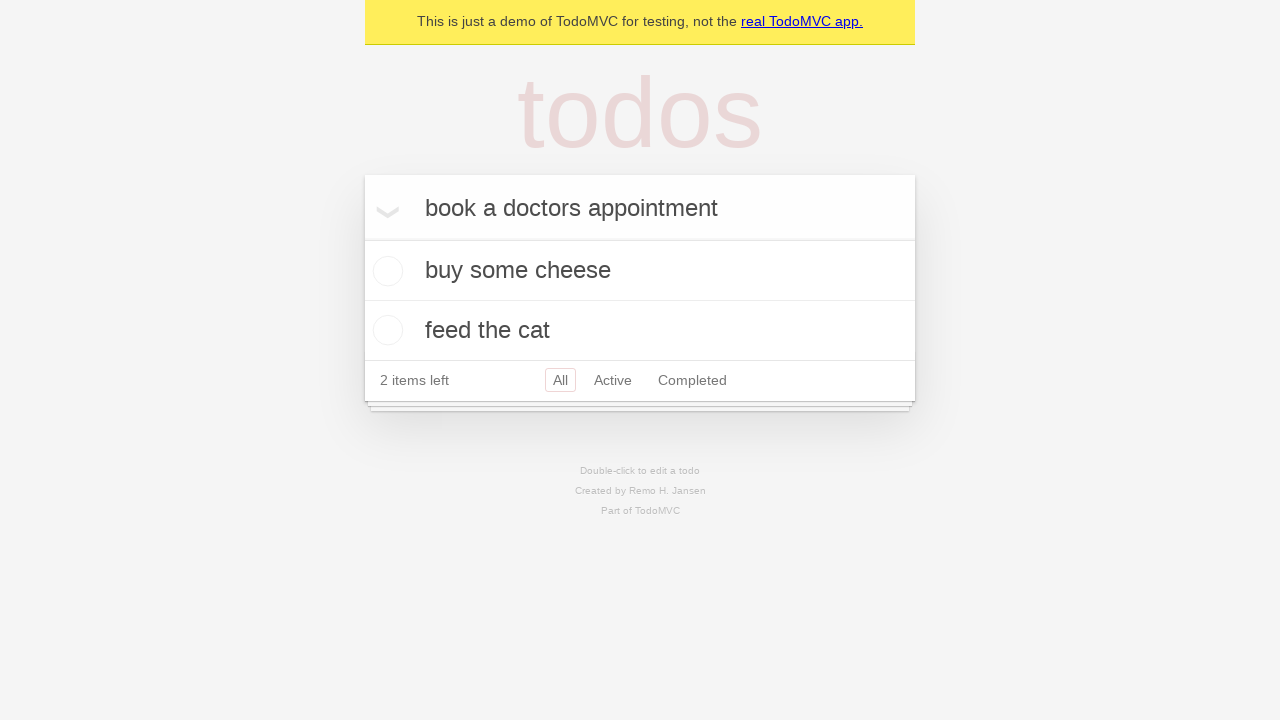

Pressed Enter to add third todo item on internal:attr=[placeholder="What needs to be done?"i]
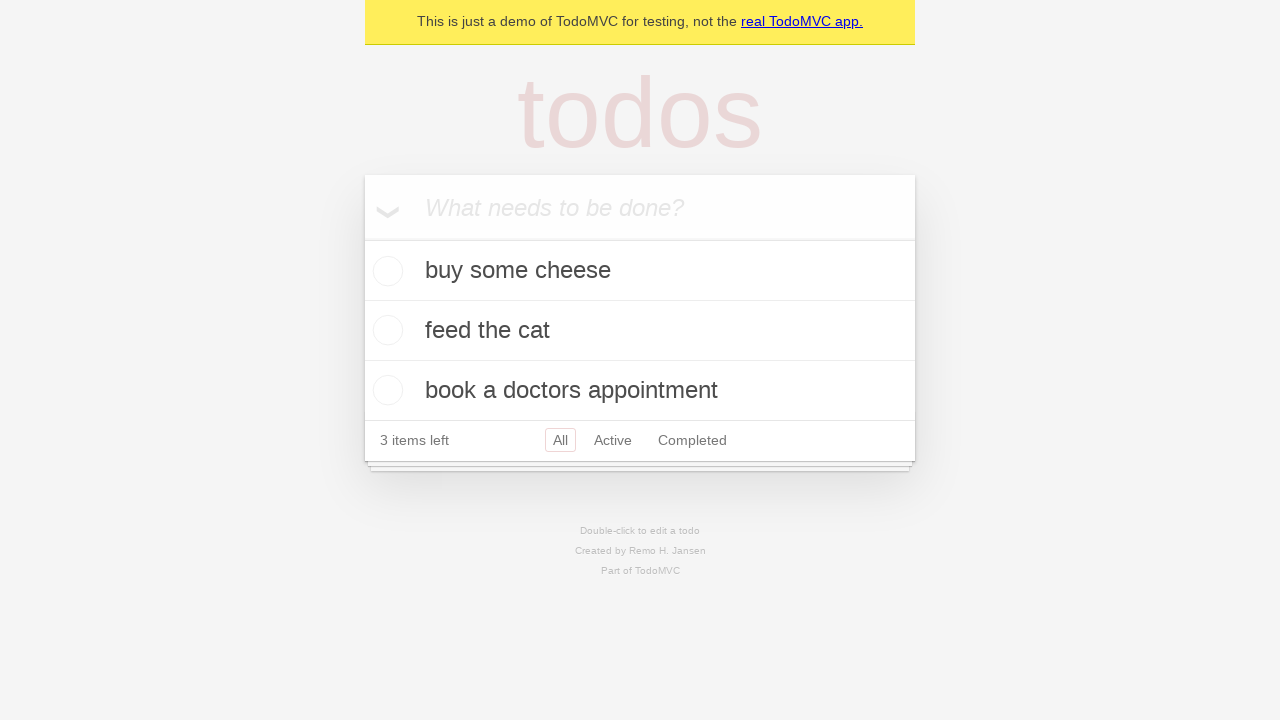

Checked the second todo item checkbox at (385, 330) on internal:testid=[data-testid="todo-item"s] >> nth=1 >> internal:role=checkbox
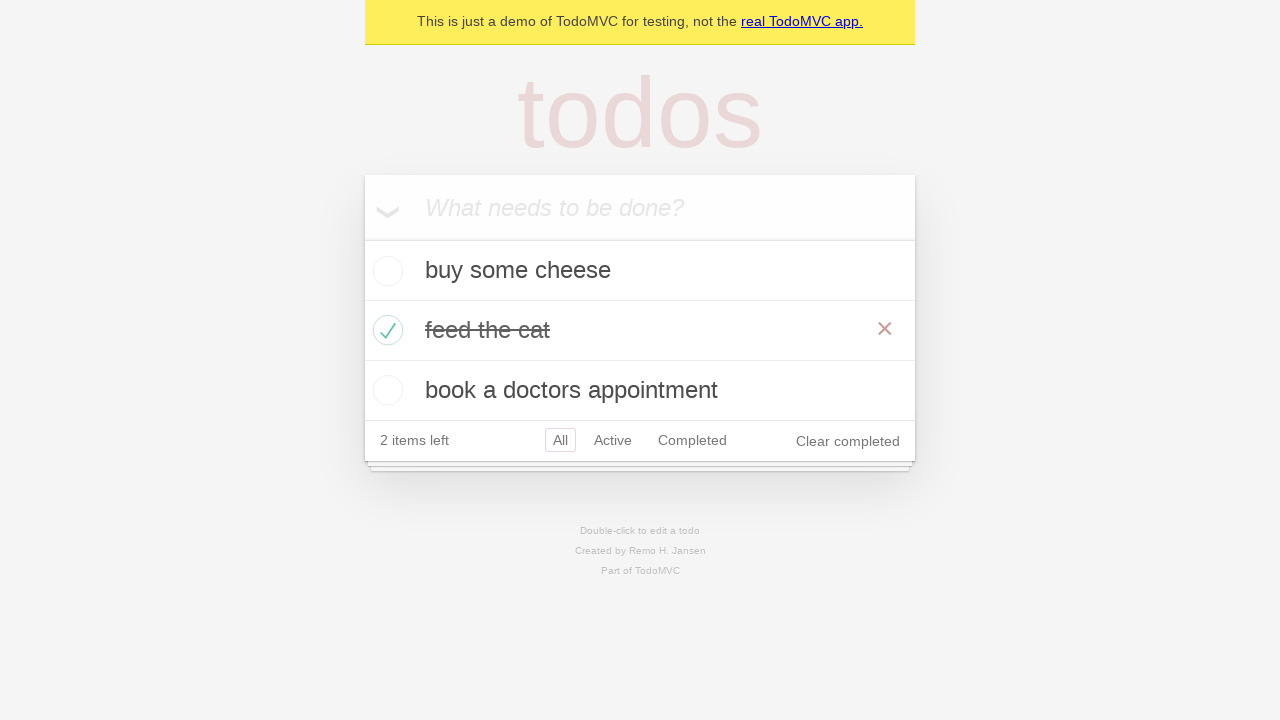

Clicked 'Clear completed' button to remove completed items at (848, 441) on internal:role=button[name="Clear completed"i]
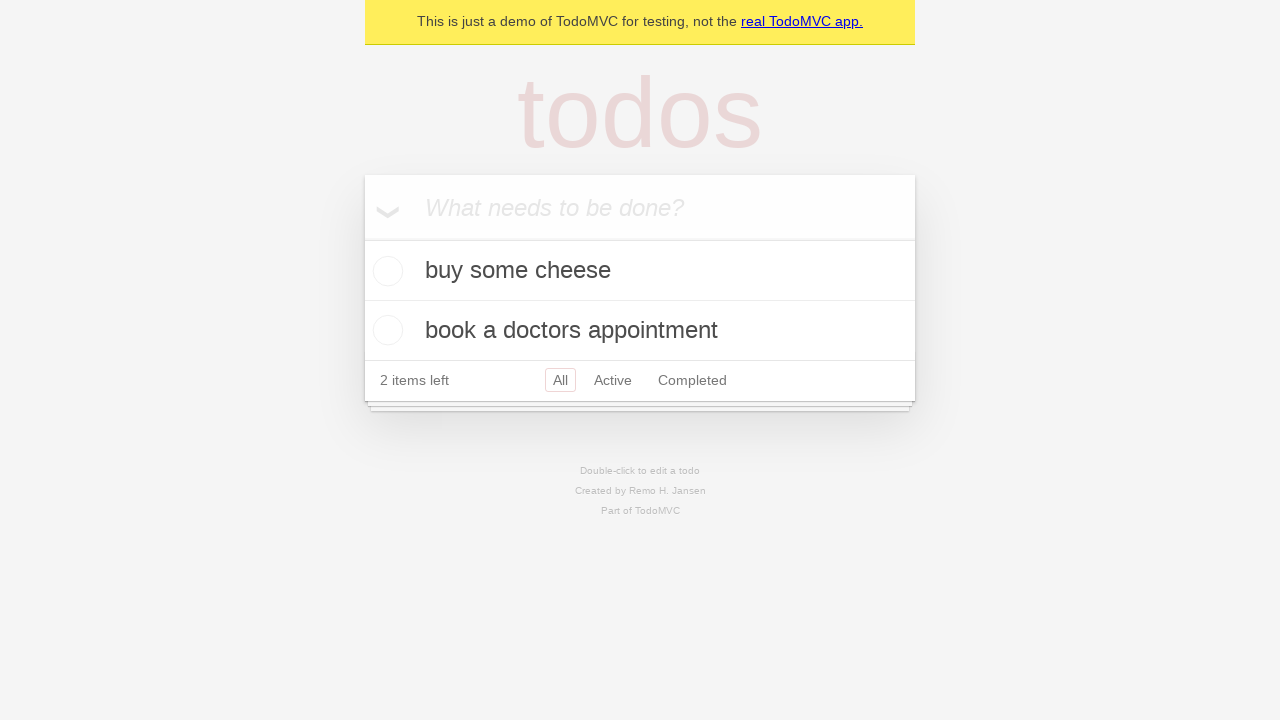

Waited for todo items to update after clearing completed items
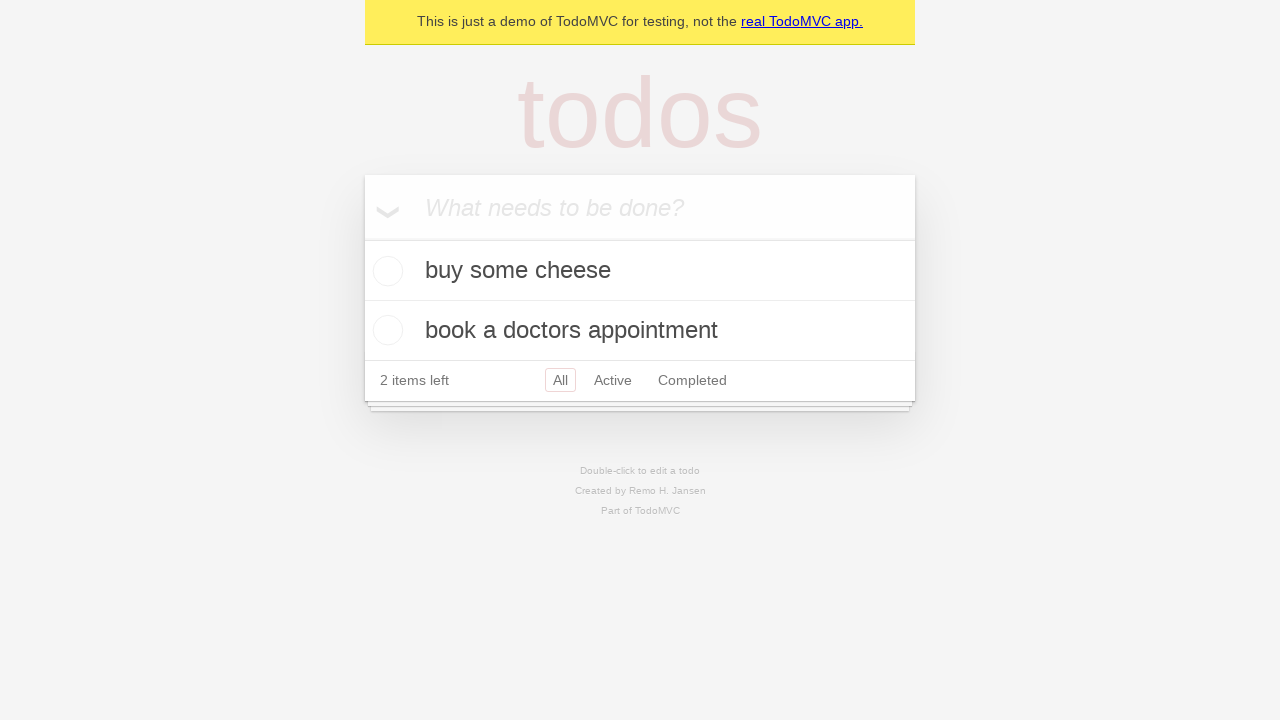

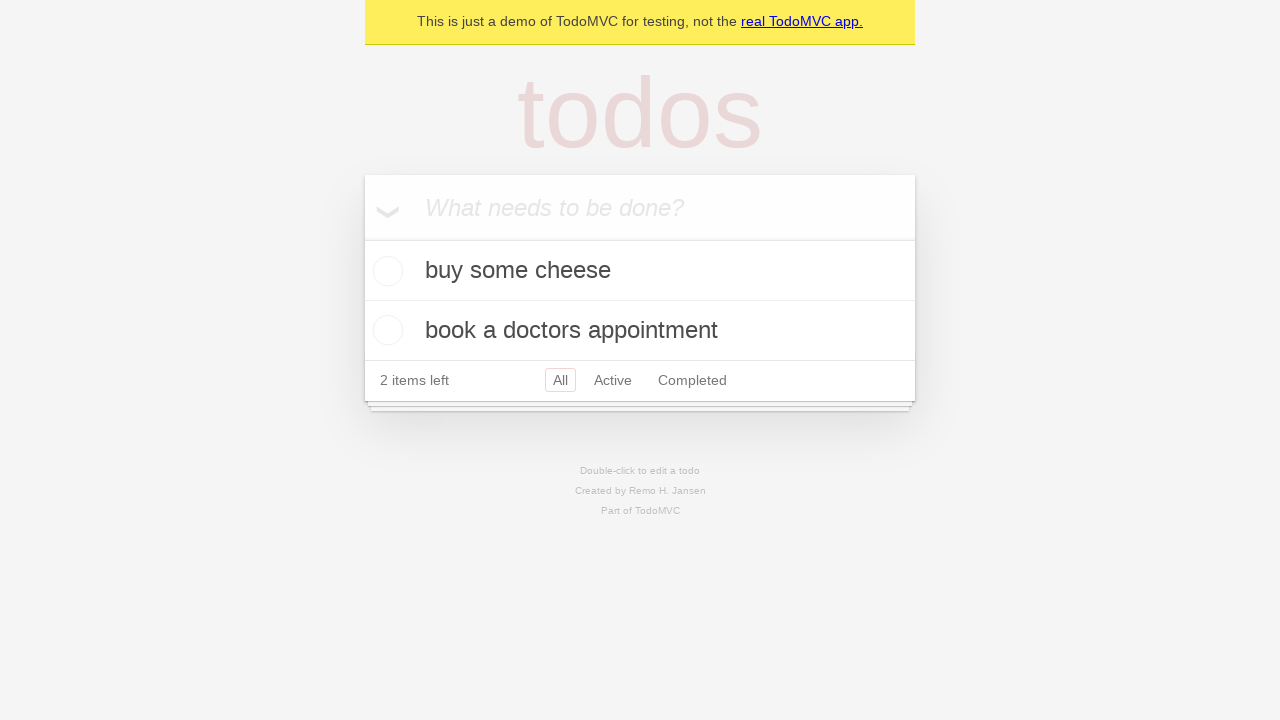